Tests editing a todo item by double-clicking, changing the text, and pressing Enter

Starting URL: https://demo.playwright.dev/todomvc

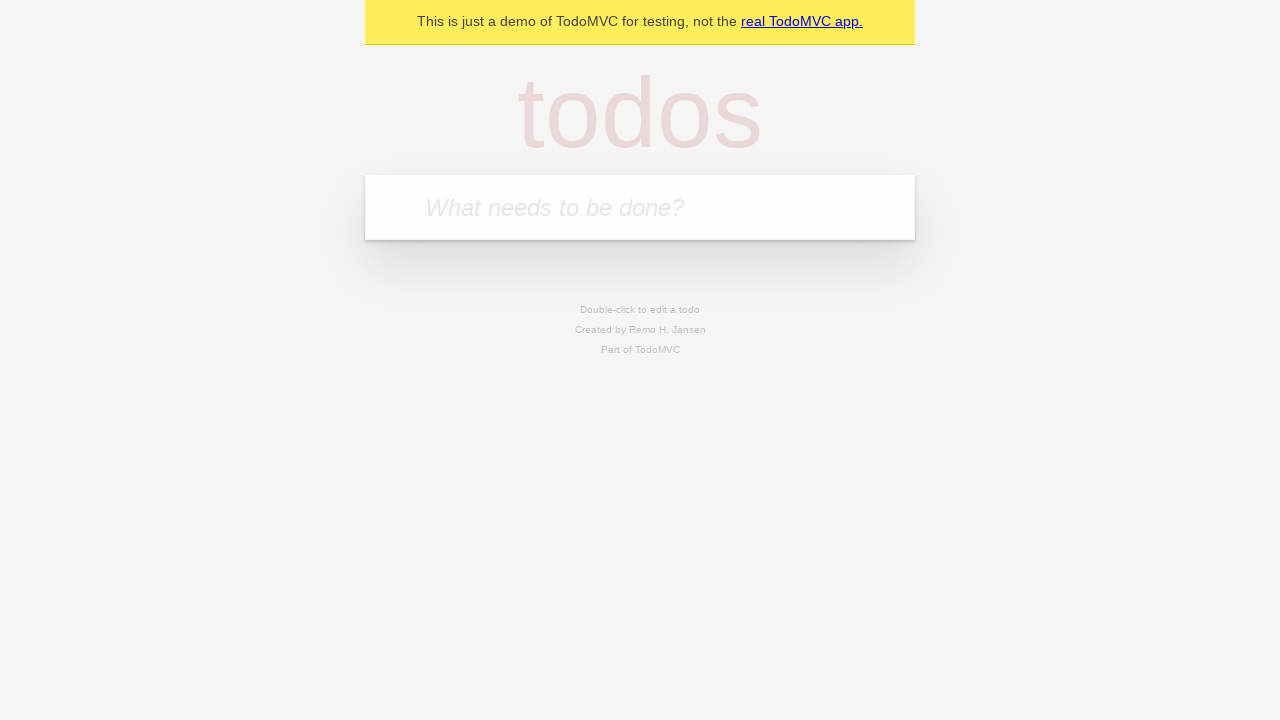

Filled todo input with 'buy some cheese' on internal:attr=[placeholder="What needs to be done?"i]
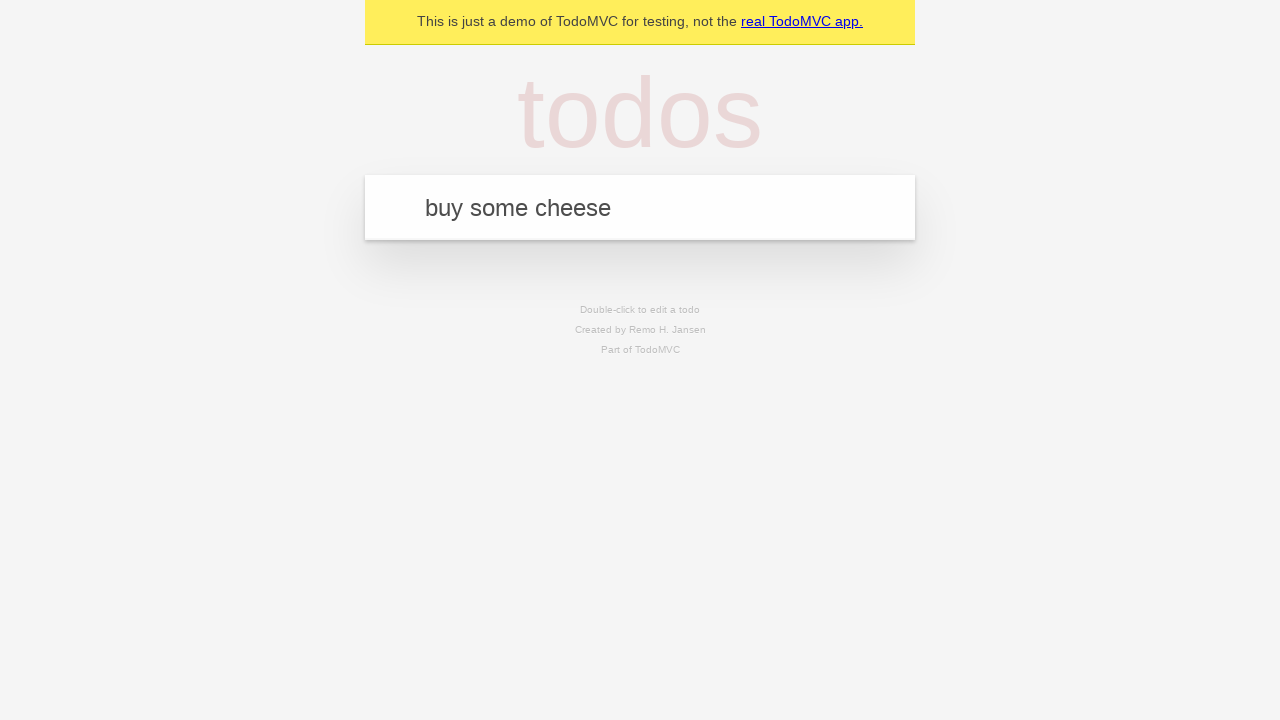

Pressed Enter to create todo 'buy some cheese' on internal:attr=[placeholder="What needs to be done?"i]
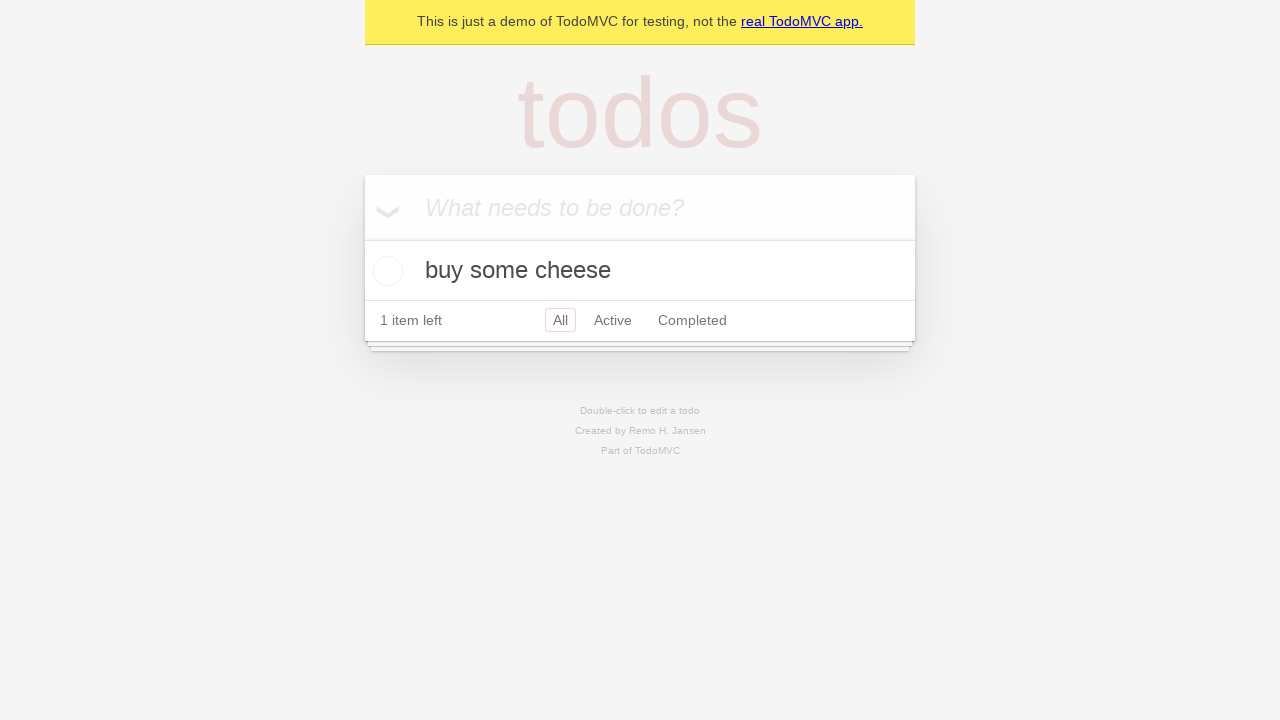

Filled todo input with 'feed the cat' on internal:attr=[placeholder="What needs to be done?"i]
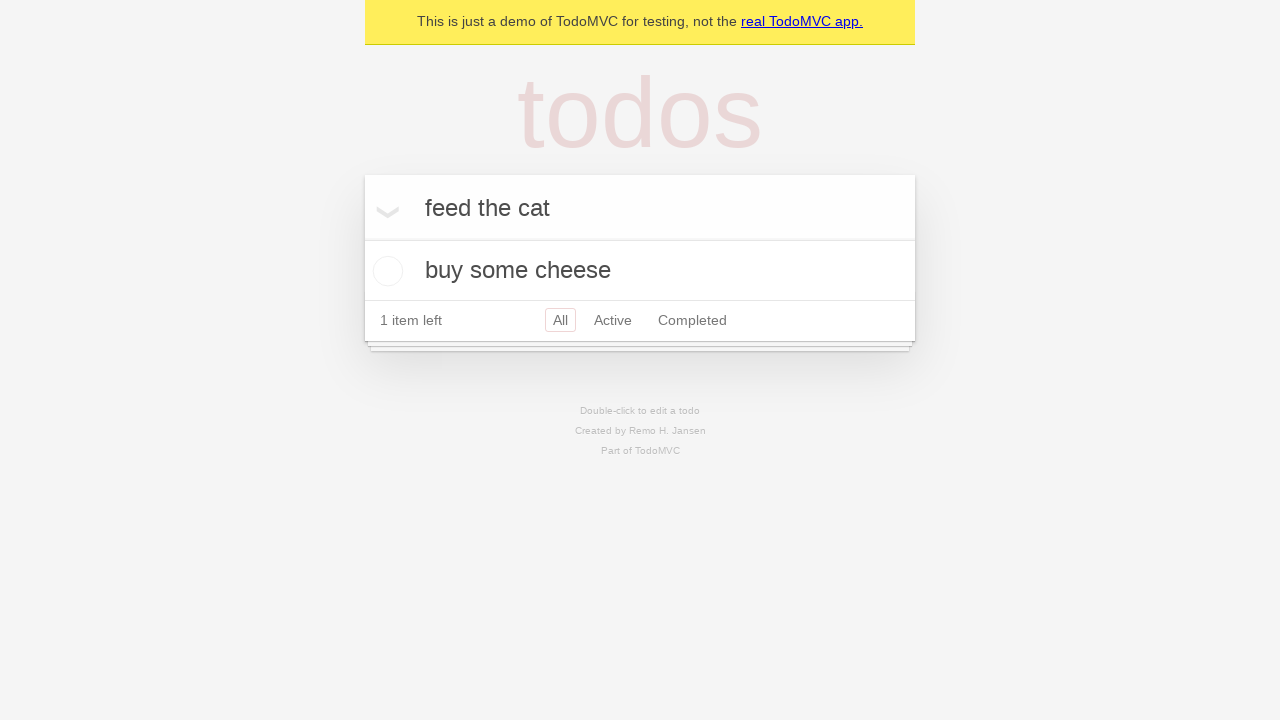

Pressed Enter to create todo 'feed the cat' on internal:attr=[placeholder="What needs to be done?"i]
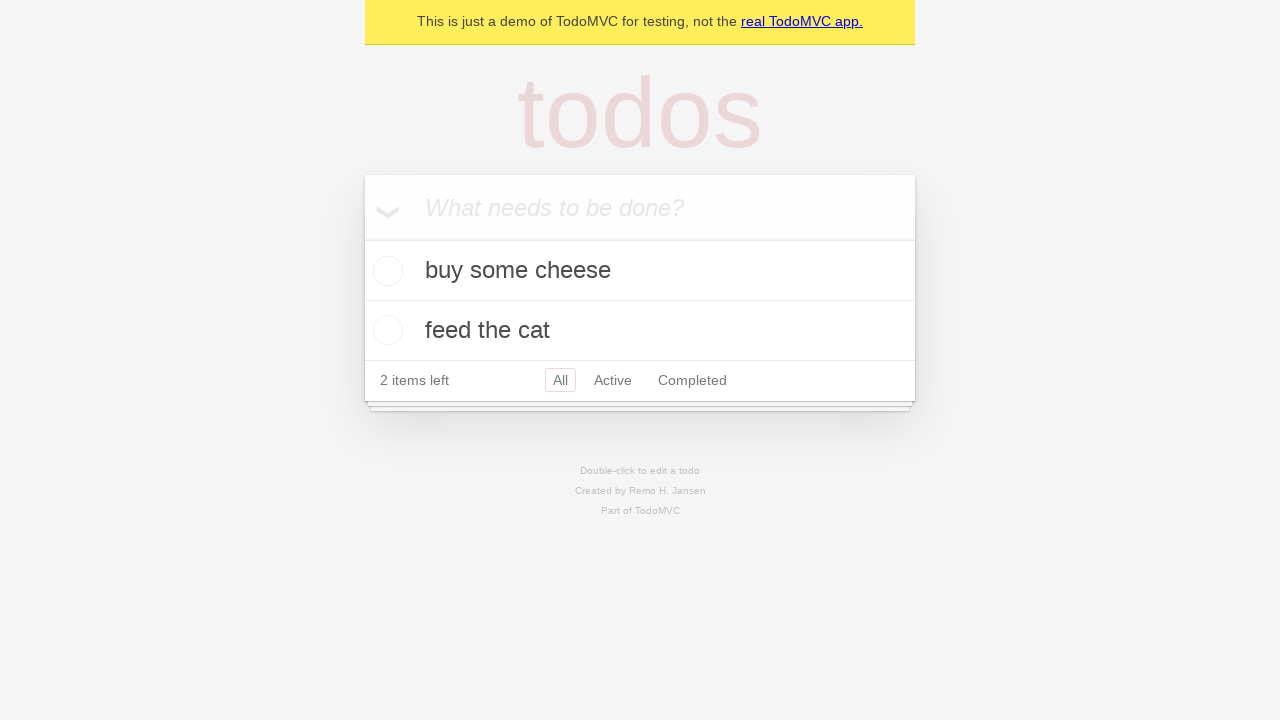

Filled todo input with 'book a doctors appointment' on internal:attr=[placeholder="What needs to be done?"i]
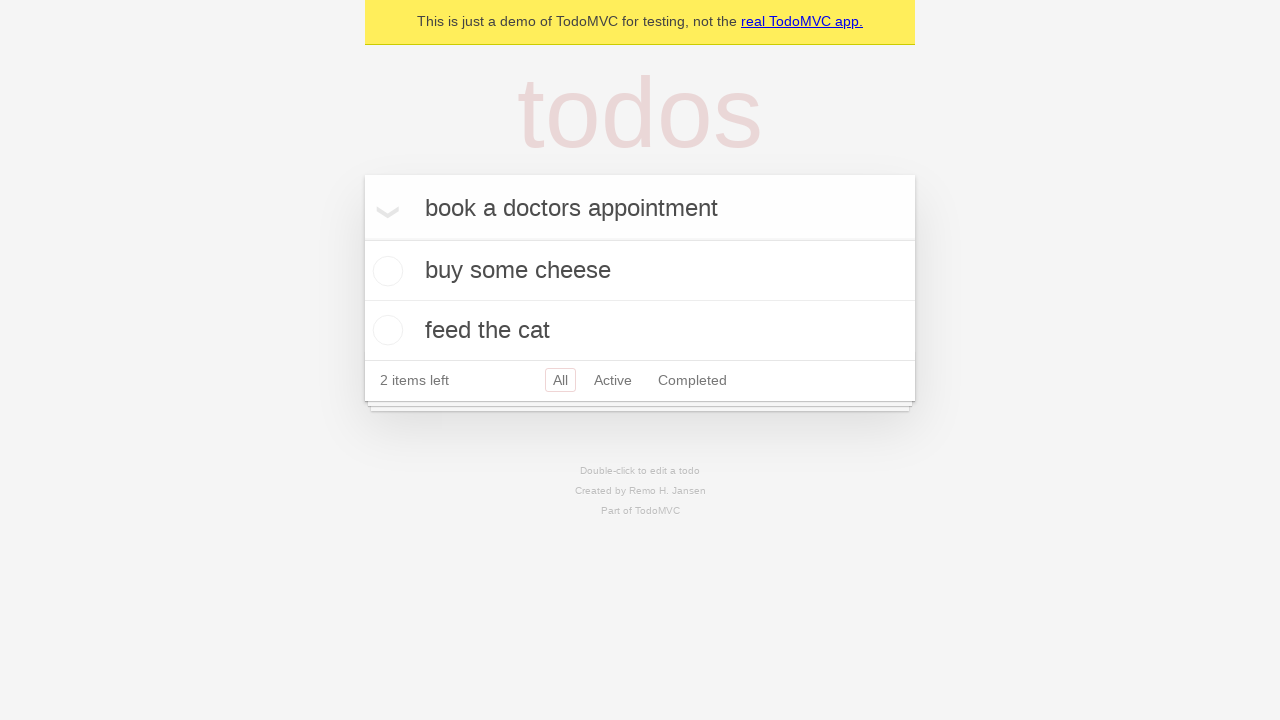

Pressed Enter to create todo 'book a doctors appointment' on internal:attr=[placeholder="What needs to be done?"i]
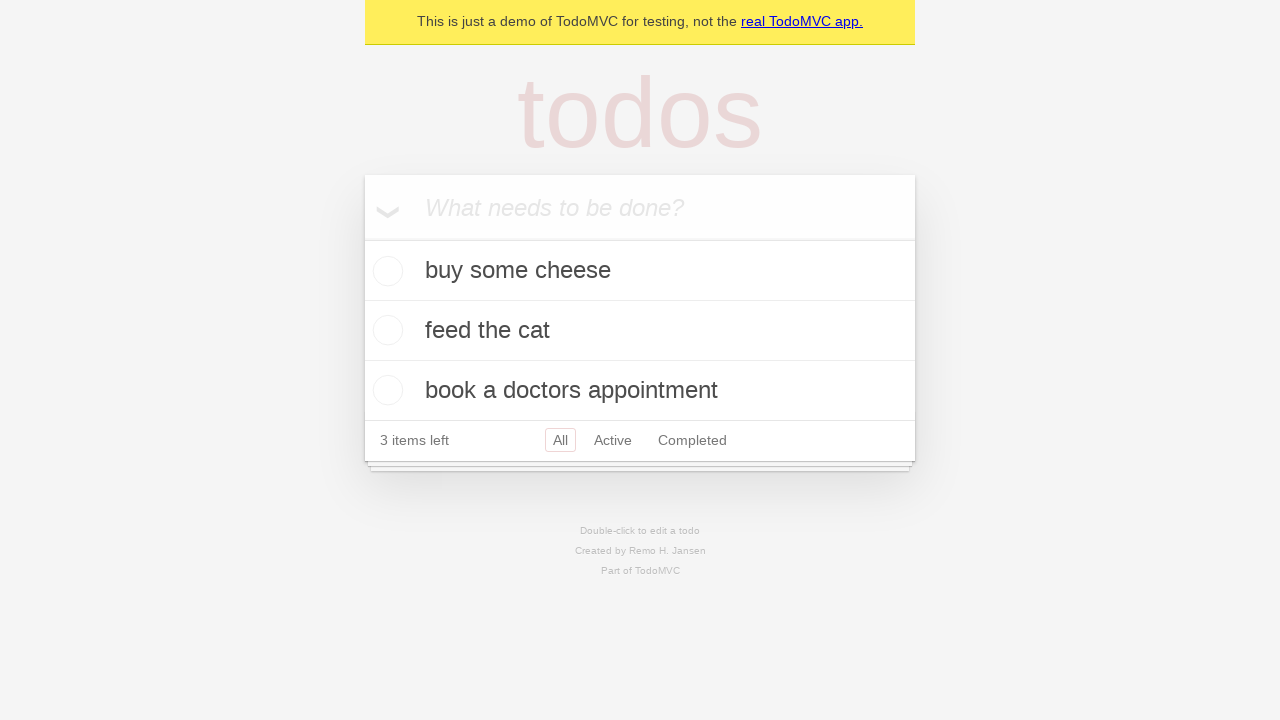

Verified all 3 todos were created
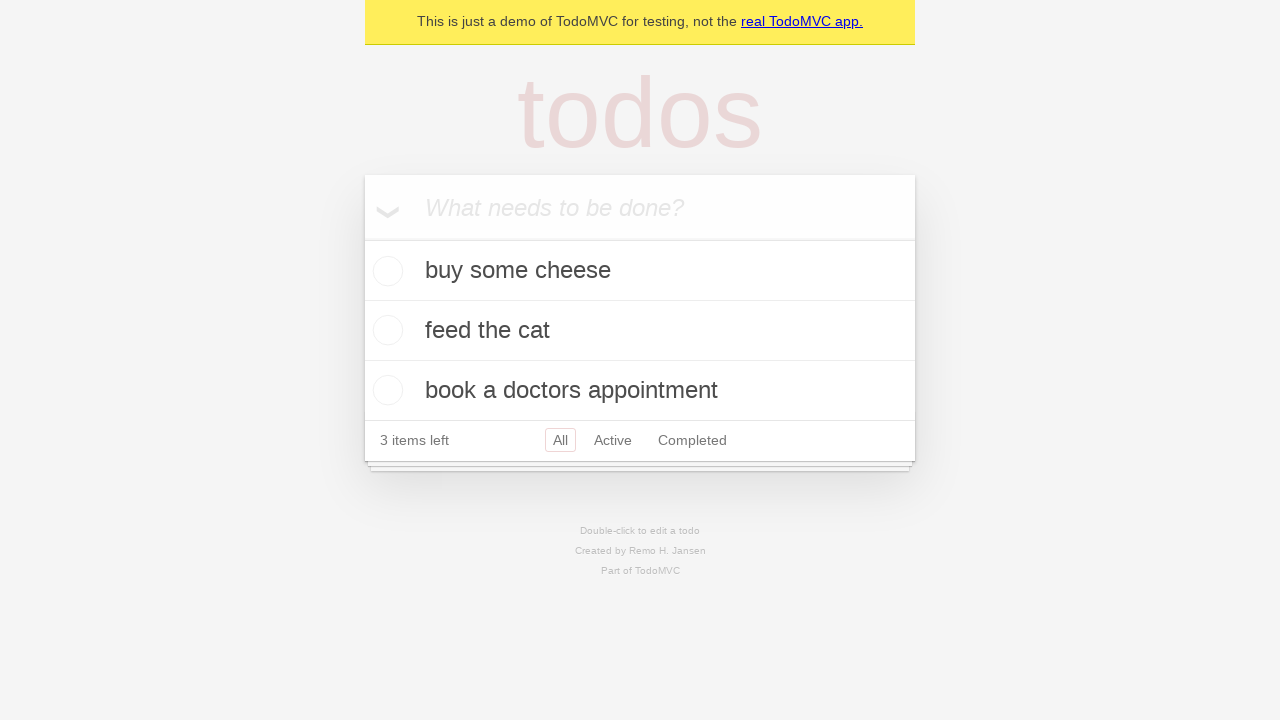

Double-clicked second todo to enter edit mode at (640, 331) on internal:testid=[data-testid="todo-item"s] >> nth=1
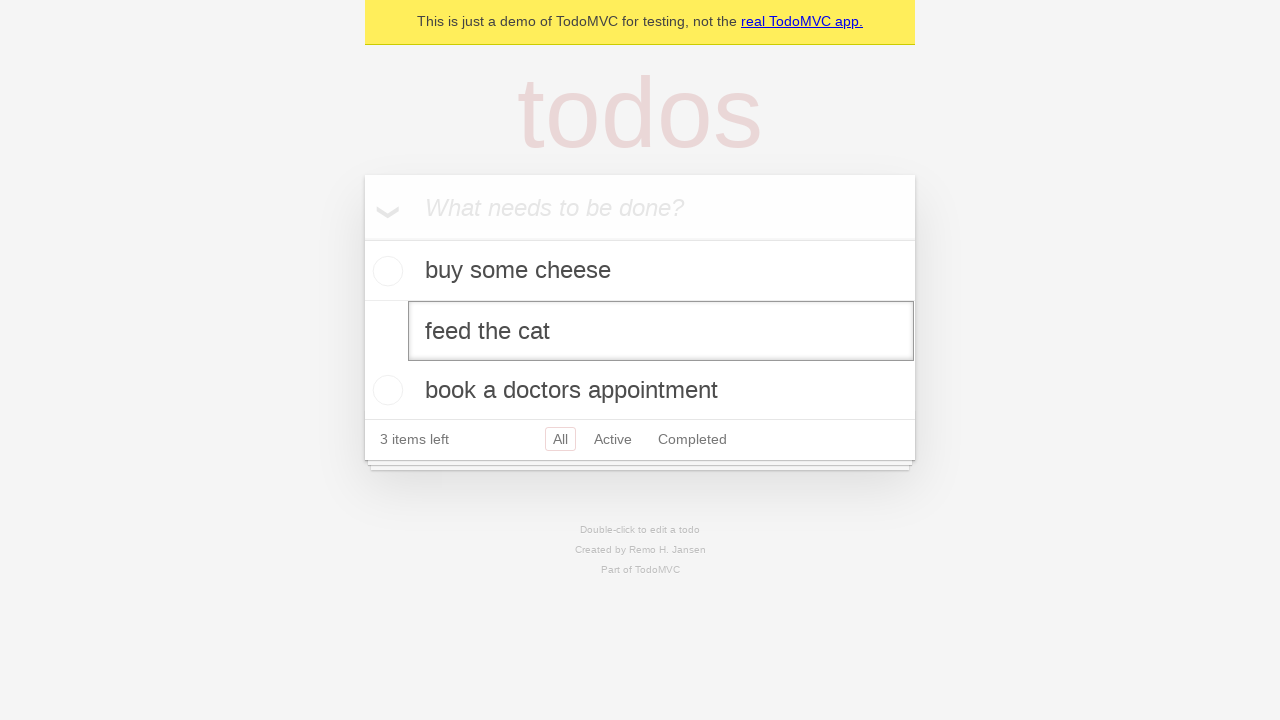

Changed todo text to 'buy some sausages' on internal:testid=[data-testid="todo-item"s] >> nth=1 >> internal:role=textbox[nam
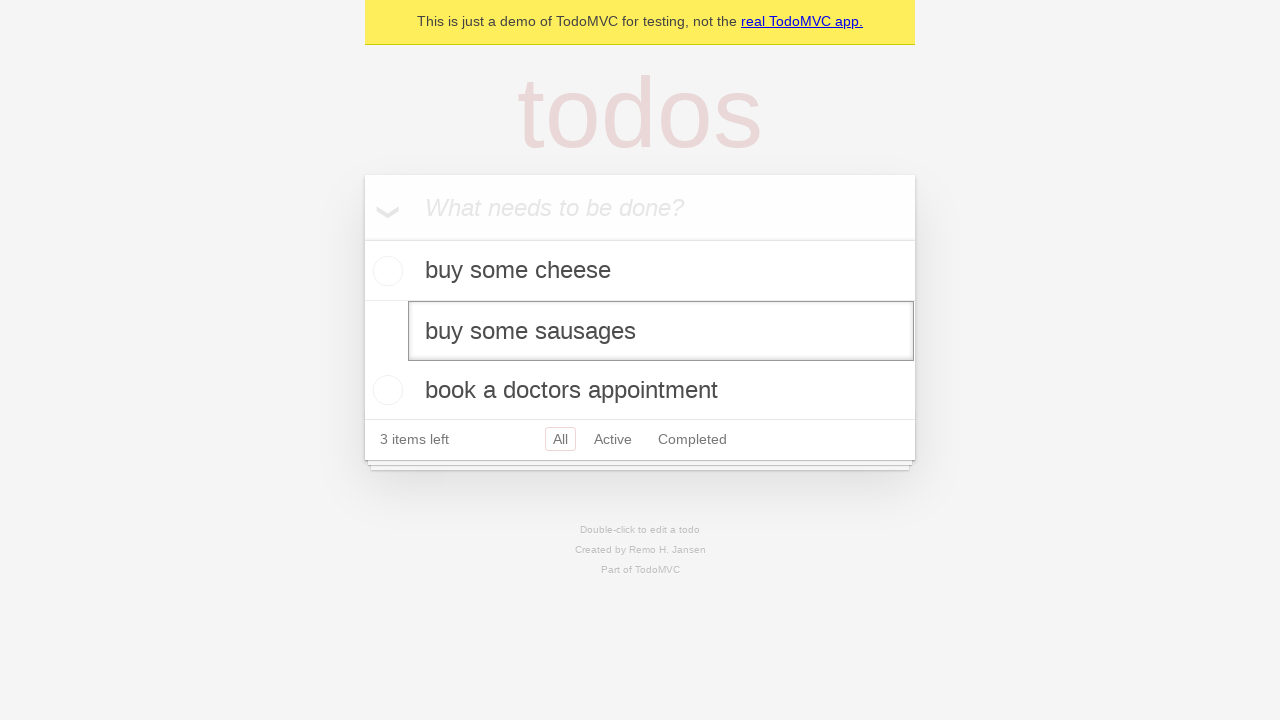

Pressed Enter to save edited todo on internal:testid=[data-testid="todo-item"s] >> nth=1 >> internal:role=textbox[nam
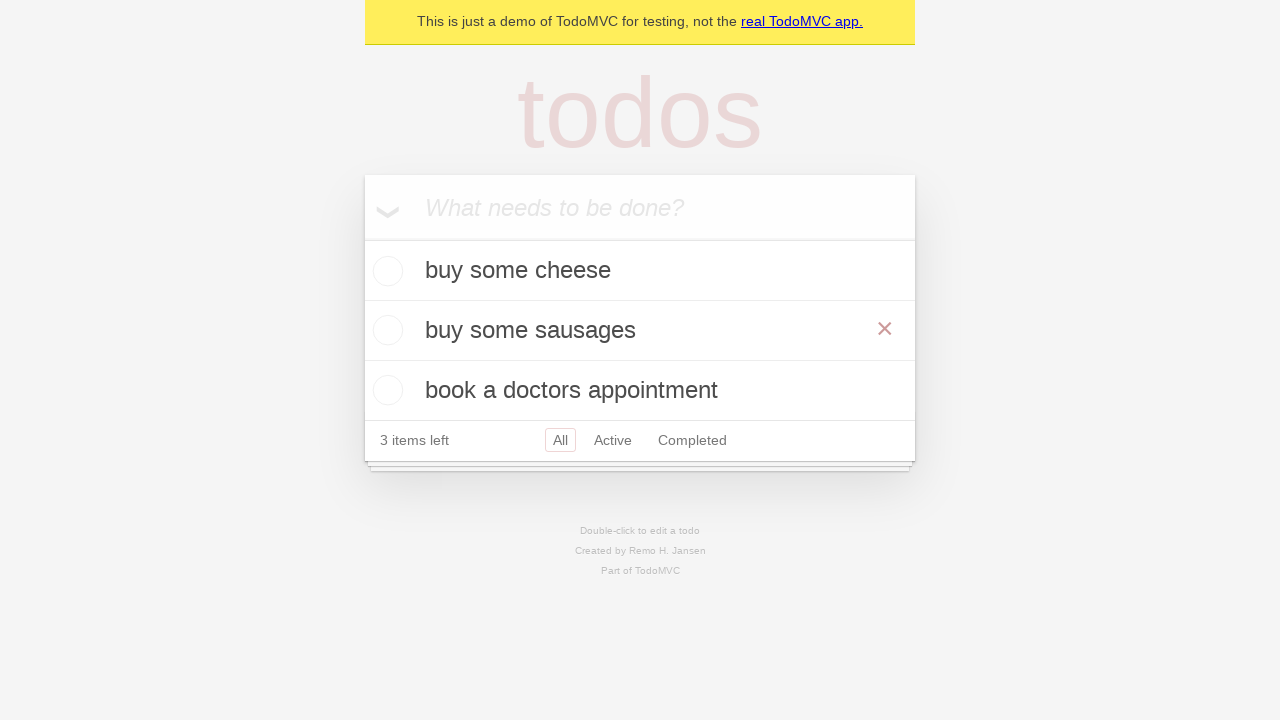

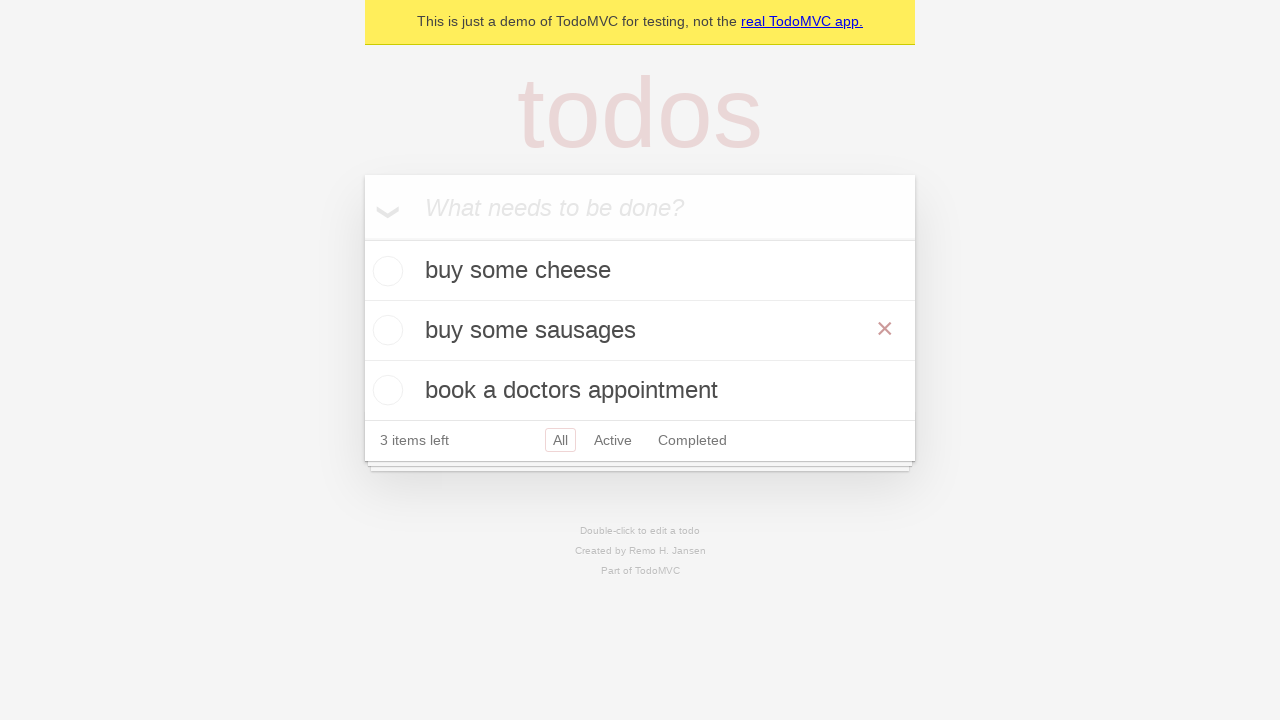